Tests that a todo item is removed when edited to an empty string

Starting URL: https://demo.playwright.dev/todomvc

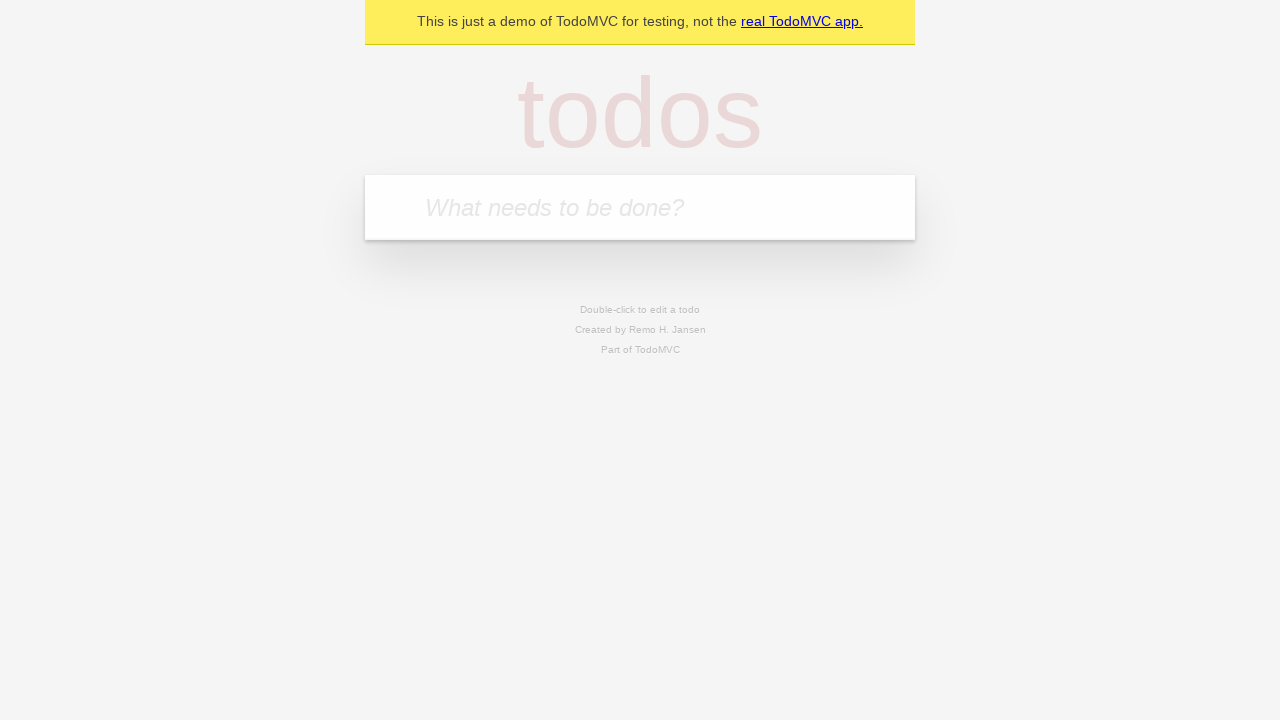

Filled todo input with 'buy some cheese' on internal:attr=[placeholder="What needs to be done?"i]
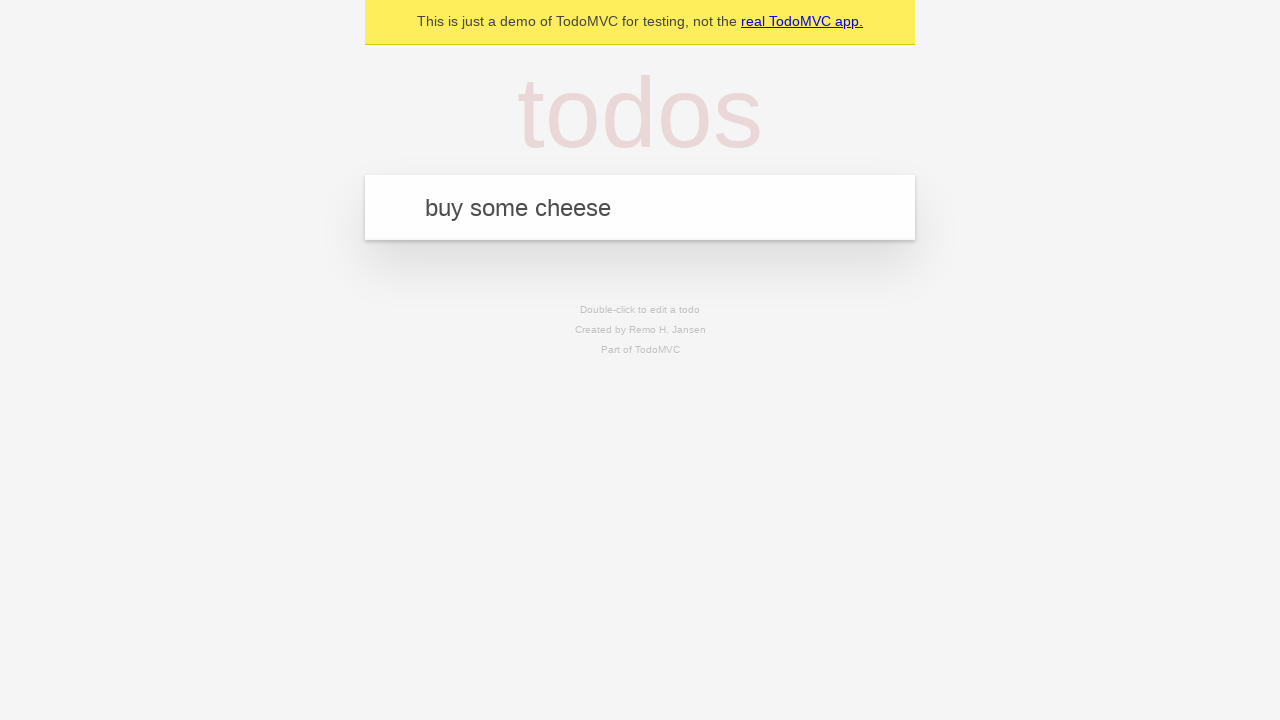

Pressed Enter to create first todo on internal:attr=[placeholder="What needs to be done?"i]
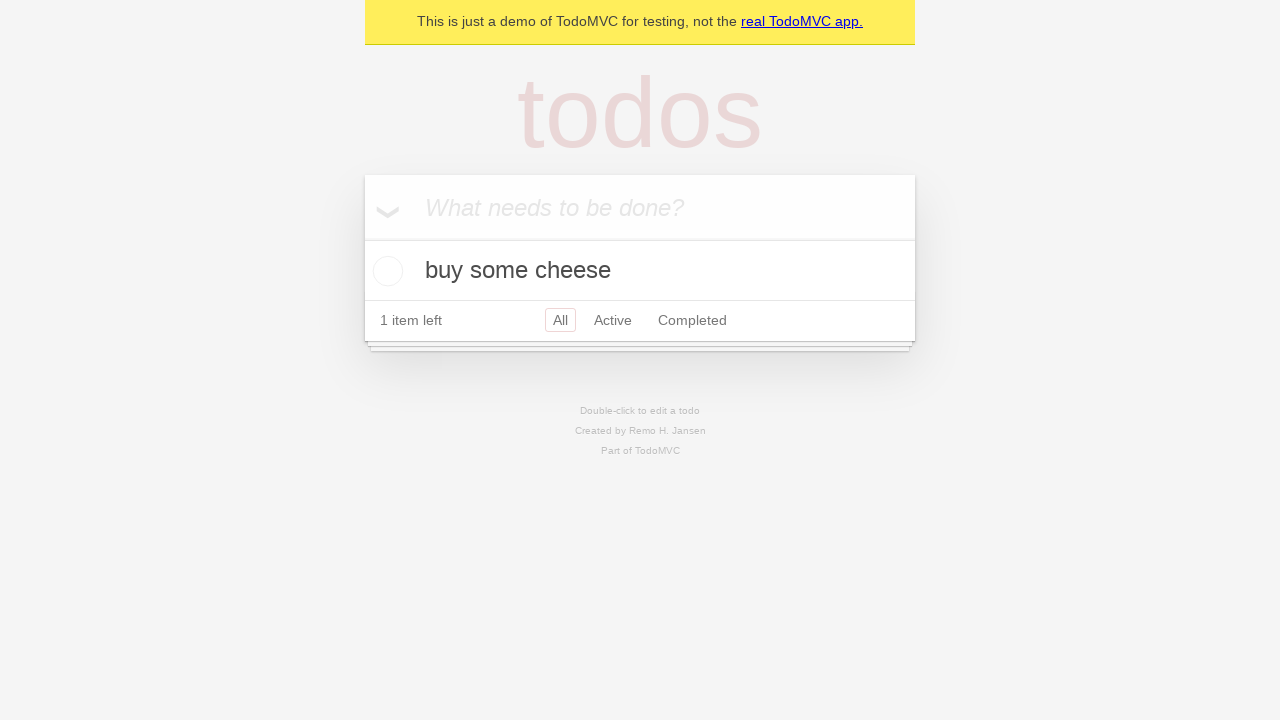

Filled todo input with 'feed the cat' on internal:attr=[placeholder="What needs to be done?"i]
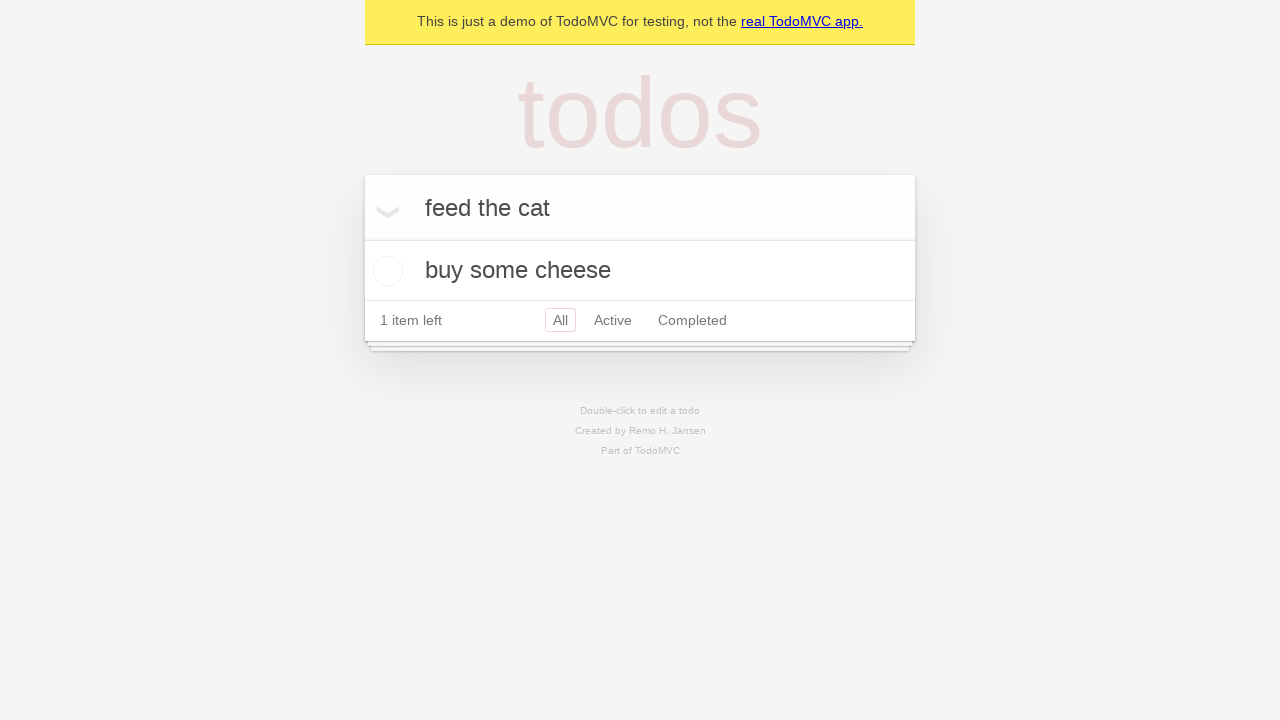

Pressed Enter to create second todo on internal:attr=[placeholder="What needs to be done?"i]
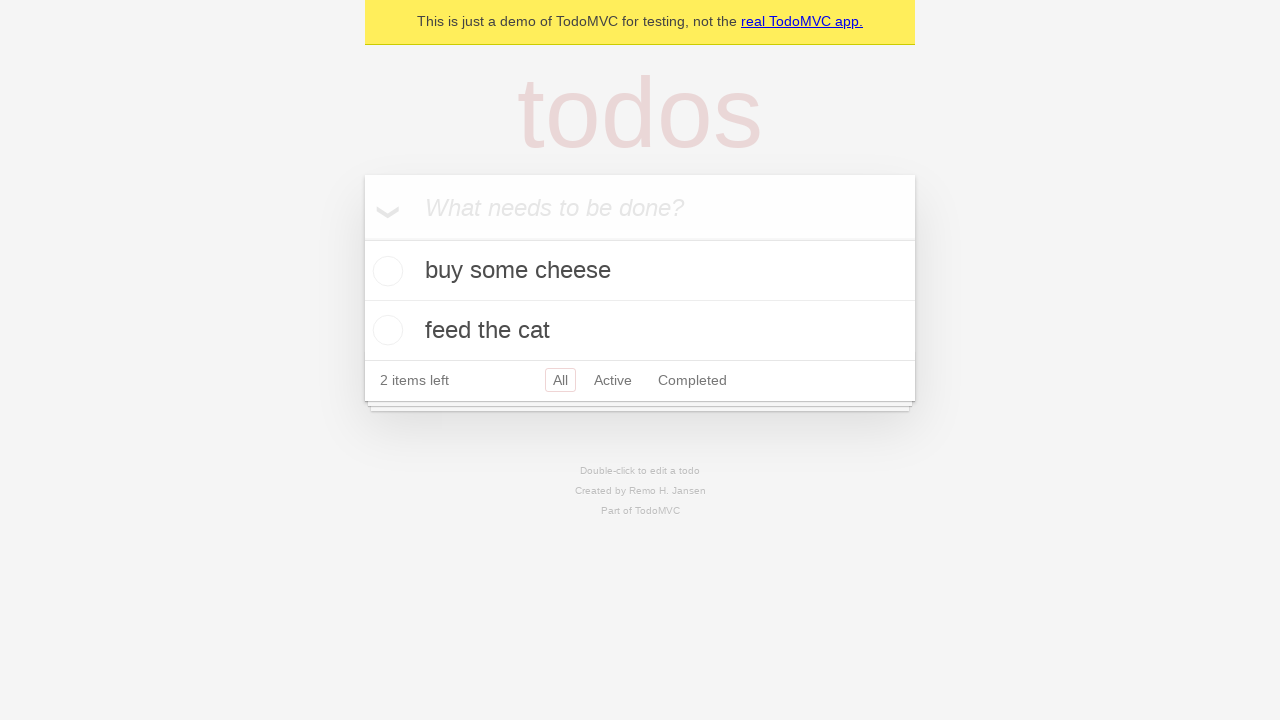

Filled todo input with 'book a doctors appointment' on internal:attr=[placeholder="What needs to be done?"i]
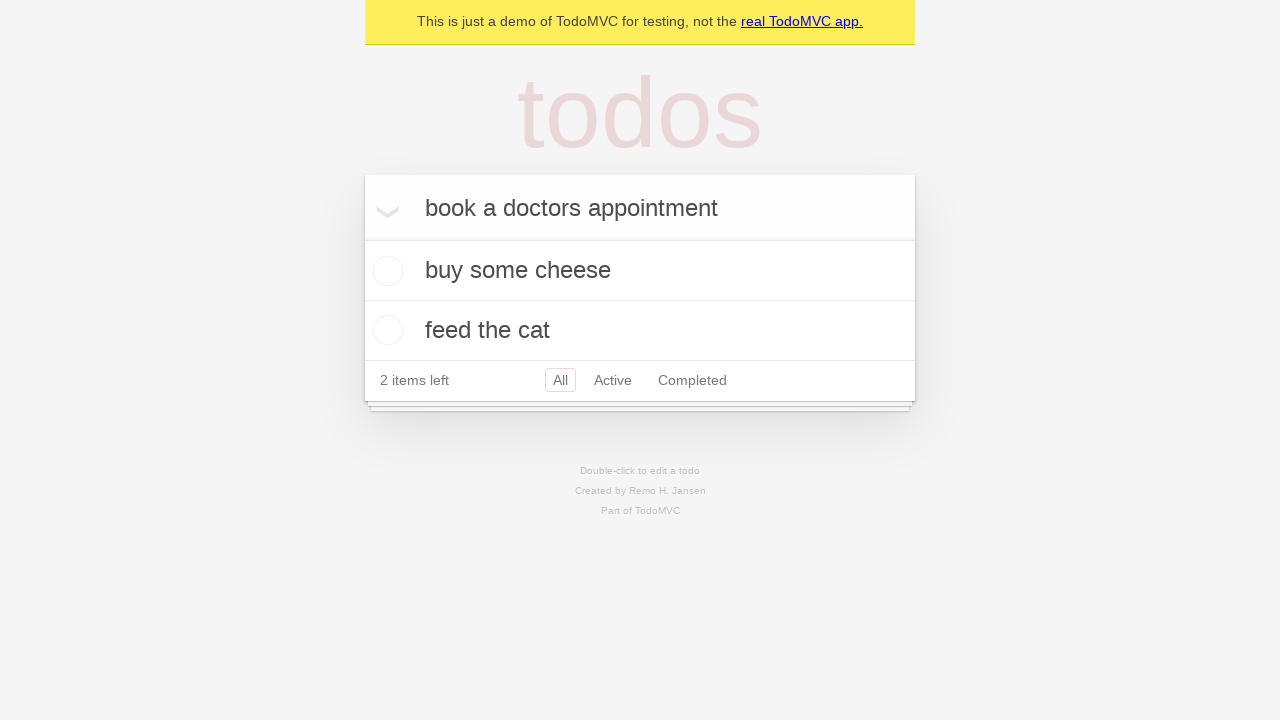

Pressed Enter to create third todo on internal:attr=[placeholder="What needs to be done?"i]
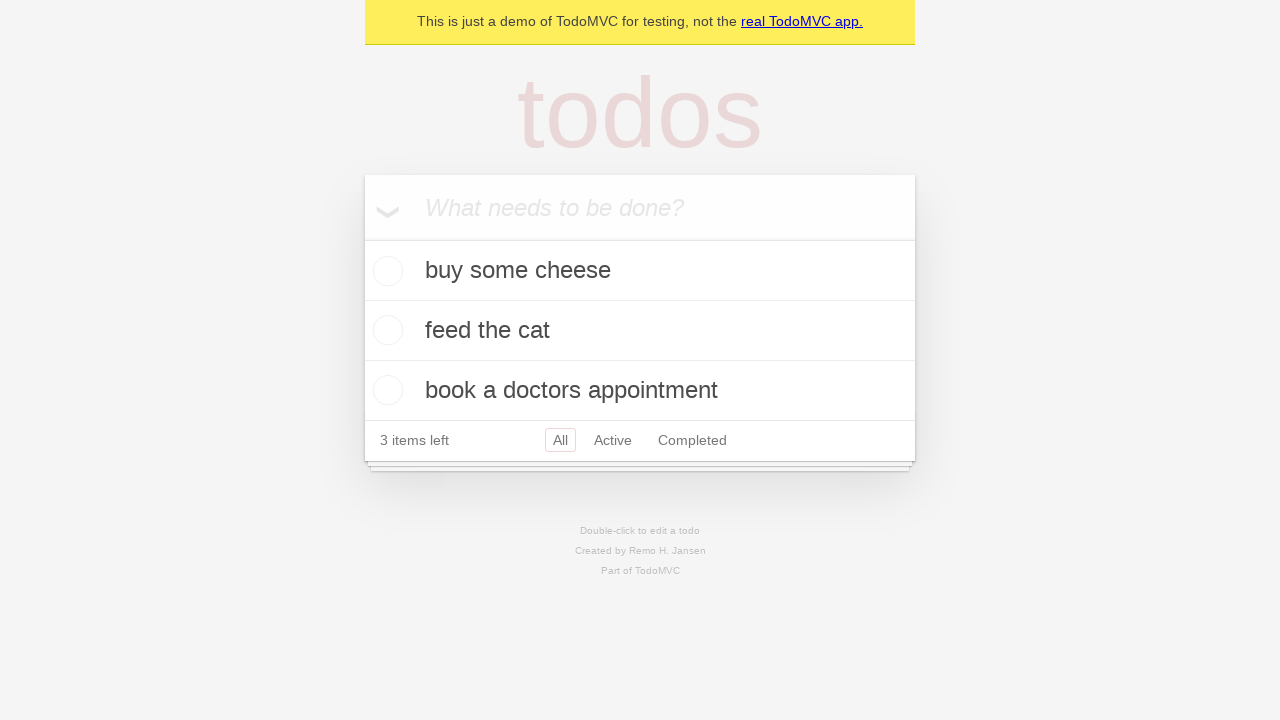

Double-clicked second todo item to enter edit mode at (640, 331) on internal:testid=[data-testid="todo-item"s] >> nth=1
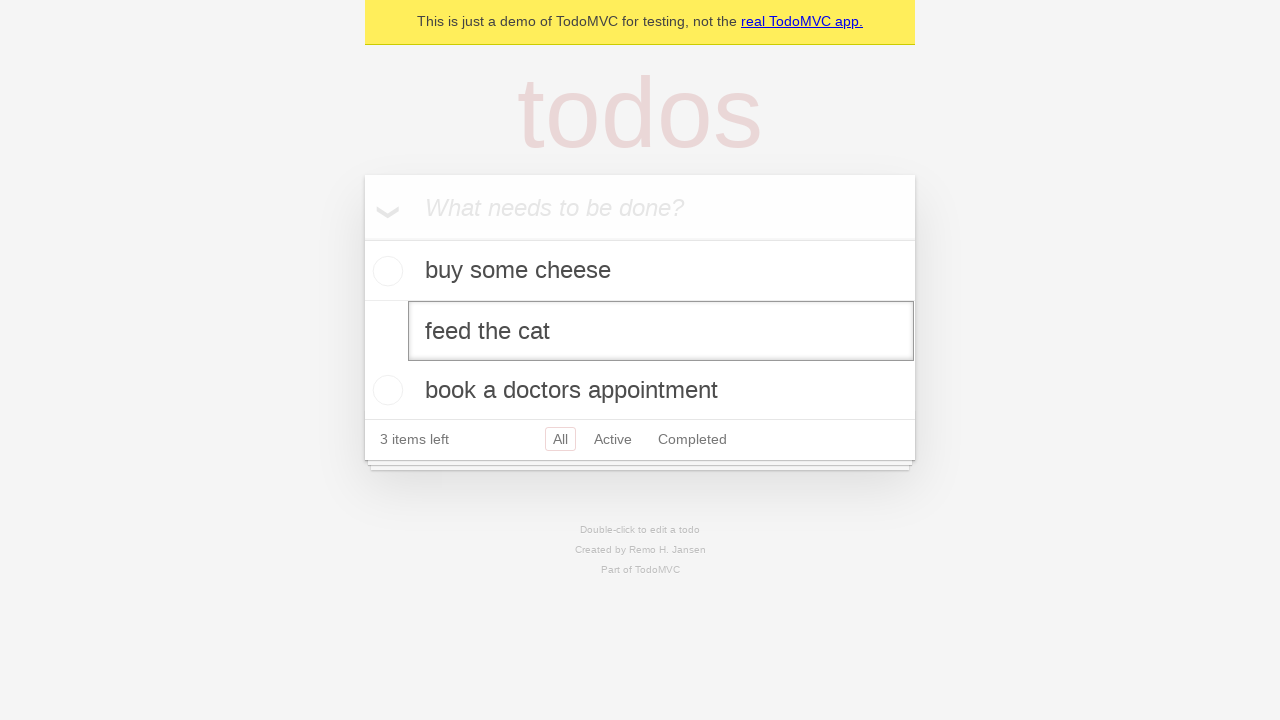

Cleared the todo text by filling with empty string on internal:testid=[data-testid="todo-item"s] >> nth=1 >> internal:role=textbox[nam
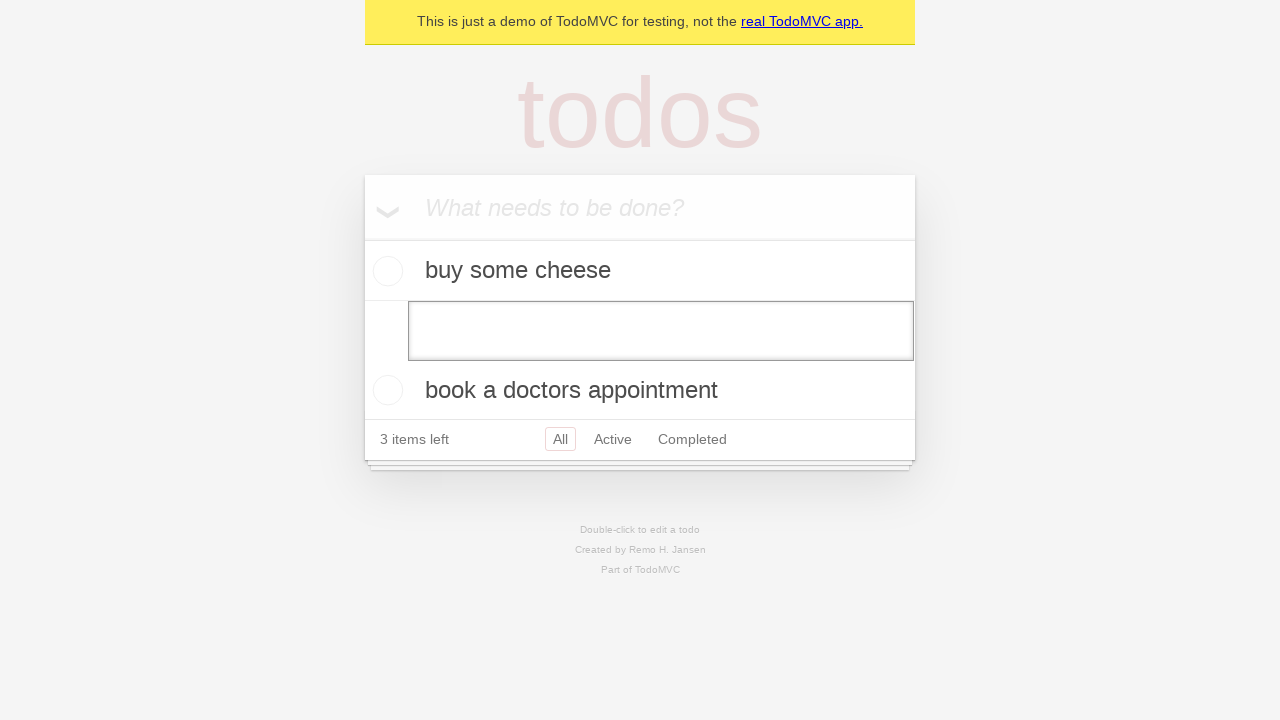

Pressed Enter to confirm empty edit, triggering removal on internal:testid=[data-testid="todo-item"s] >> nth=1 >> internal:role=textbox[nam
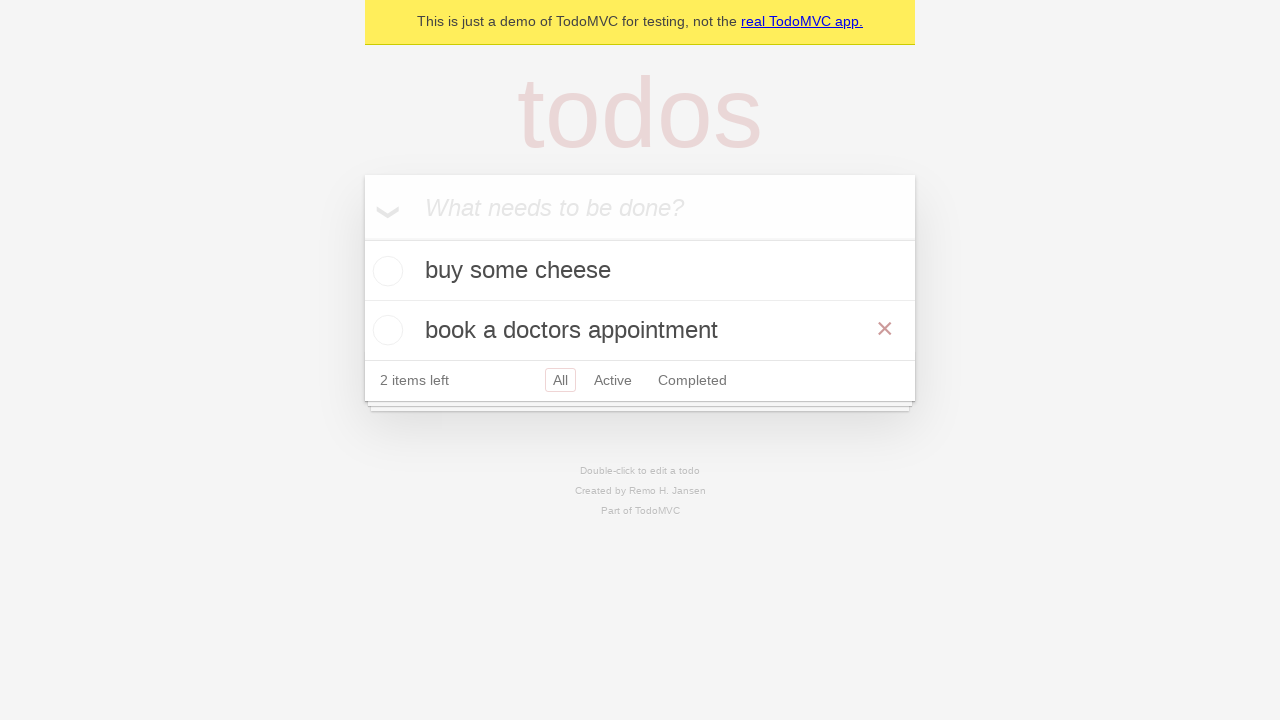

Waited for todo item to be removed from DOM
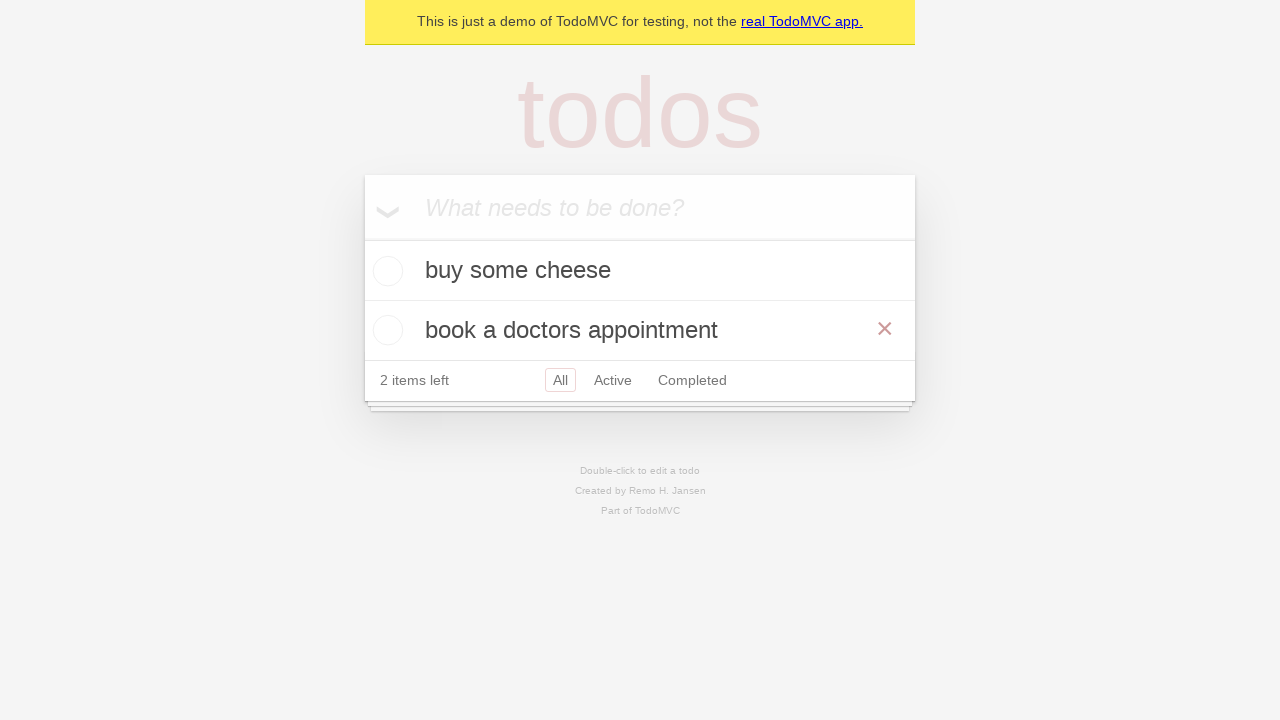

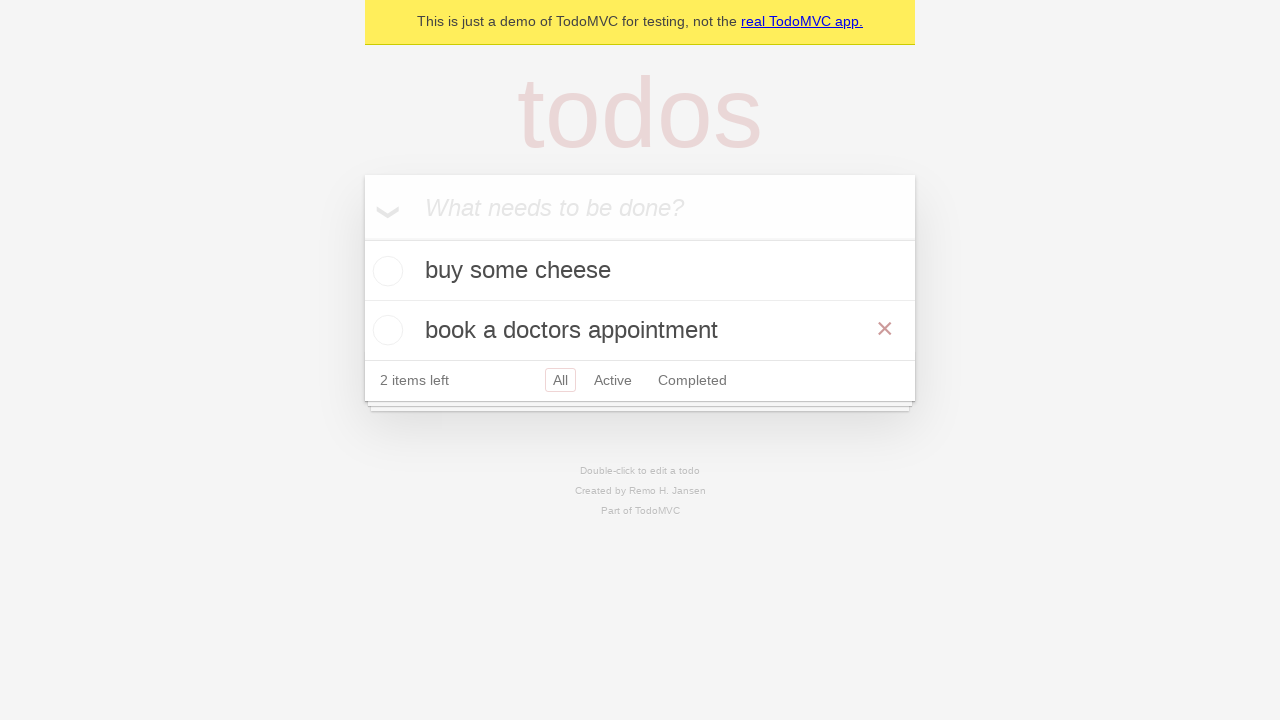